Tests dynamic loading by clicking a start button and waiting for "Hello World!" text to appear using FluentWait

Starting URL: https://the-internet.herokuapp.com/dynamic_loading/1

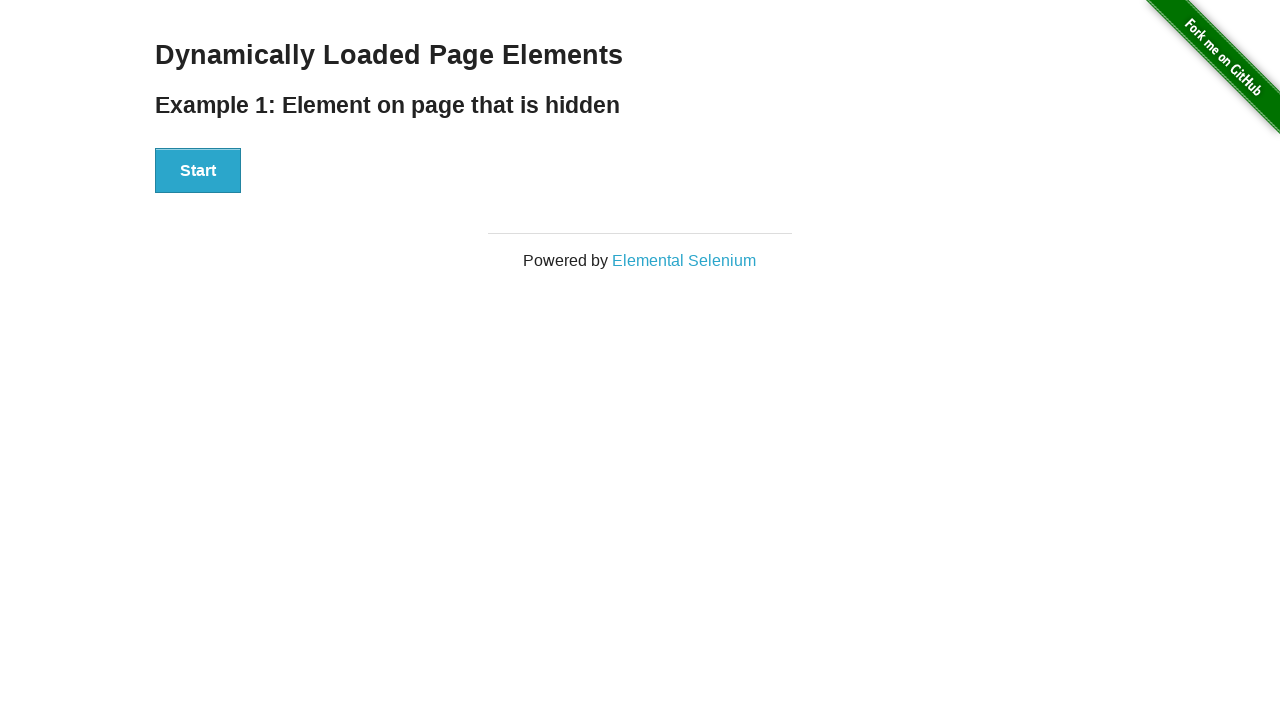

Clicked the Start button to trigger dynamic loading at (198, 171) on xpath=//button
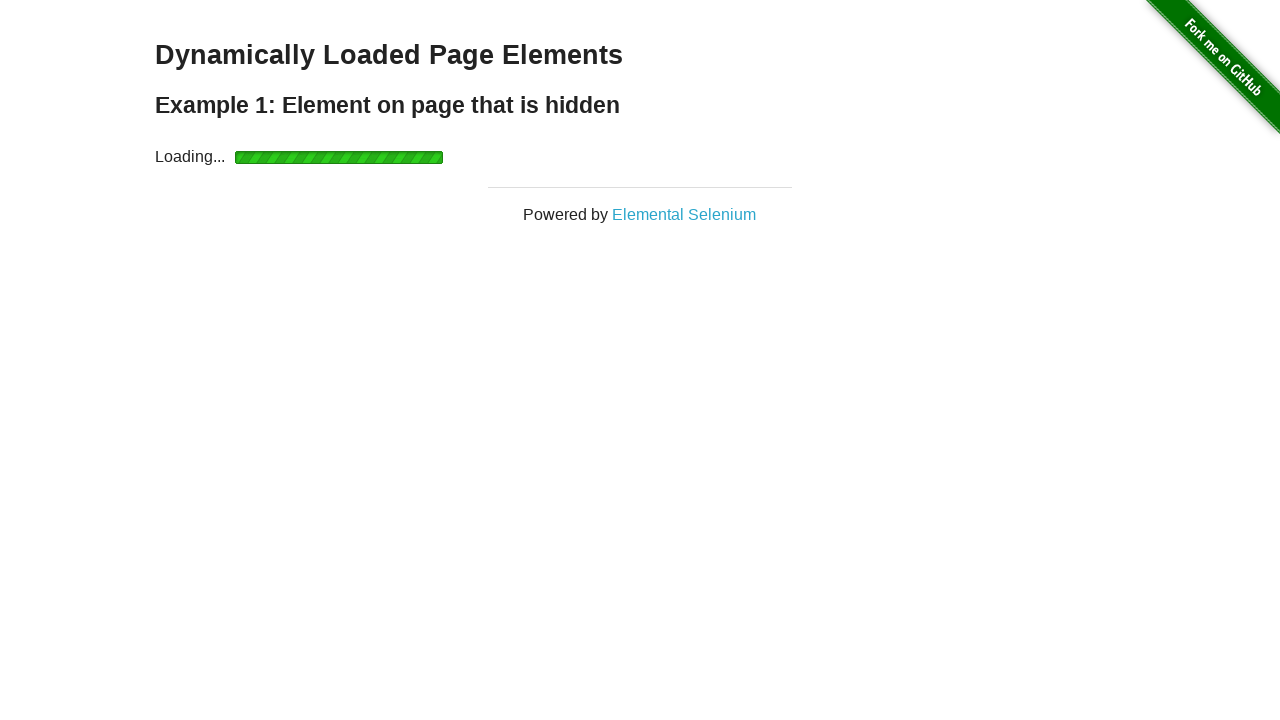

Waited for 'Hello World!' text to become visible
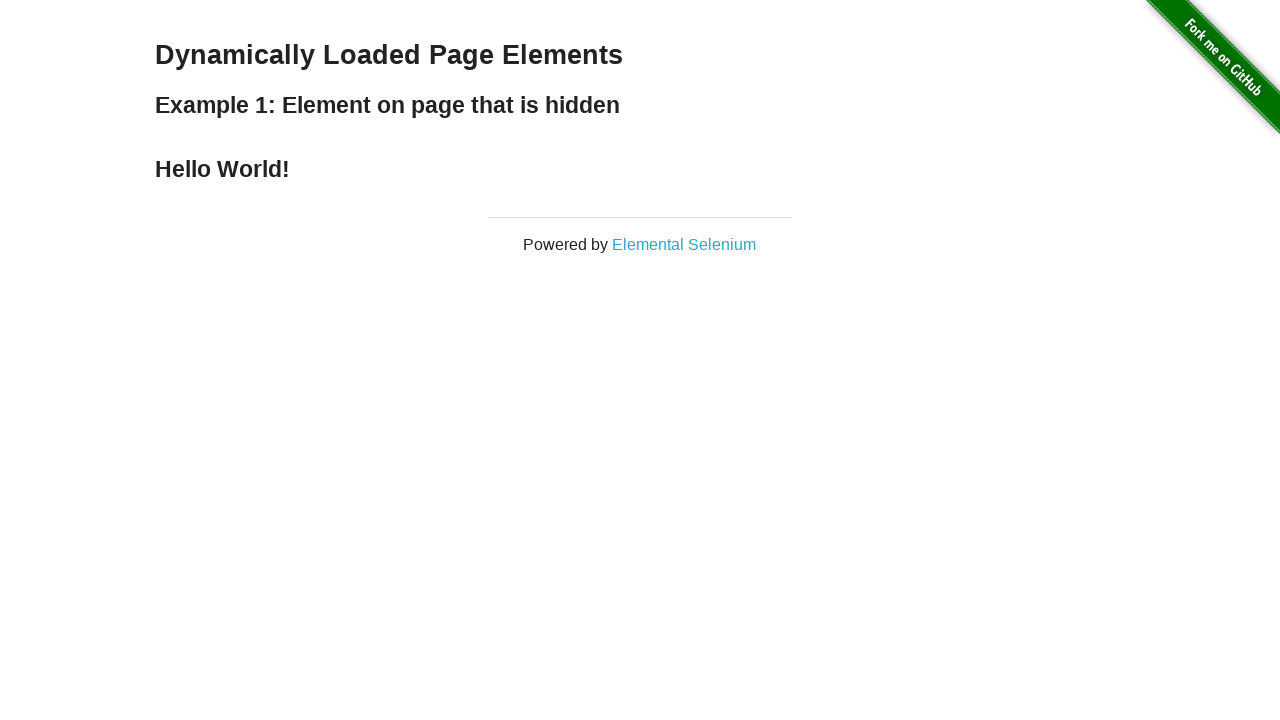

Located the Hello World element
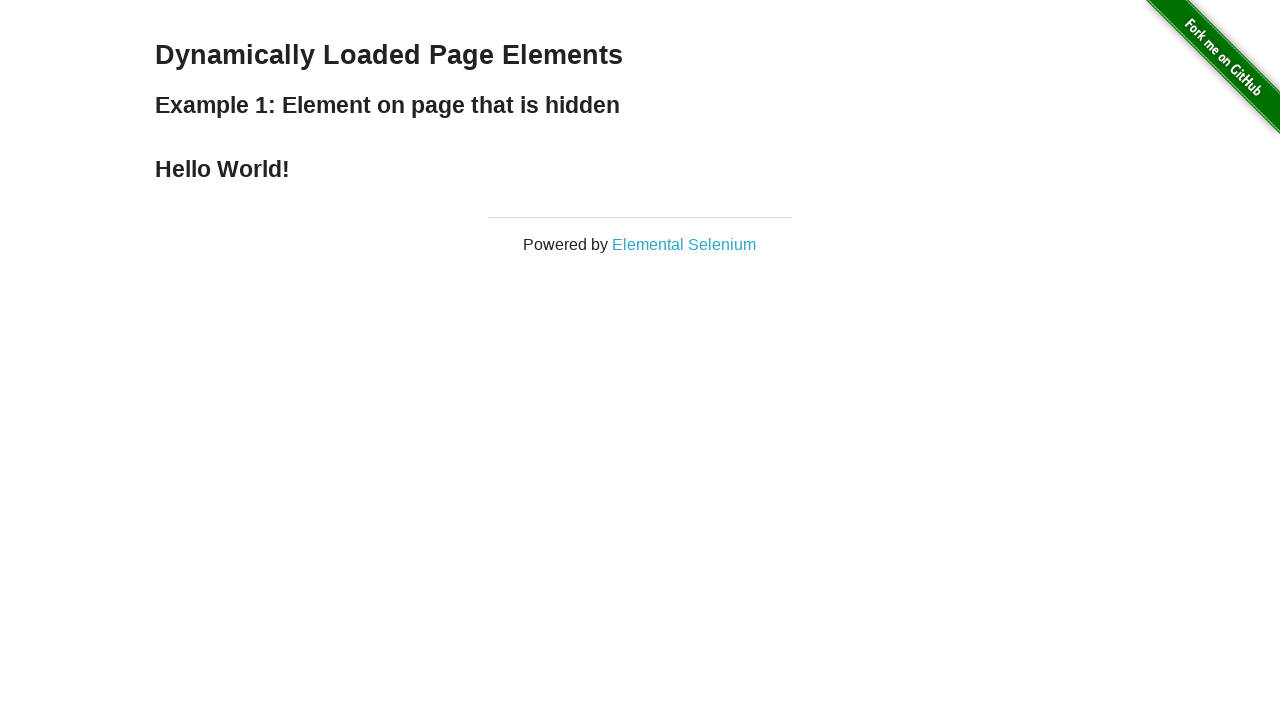

Verified that 'Hello World!' element is visible
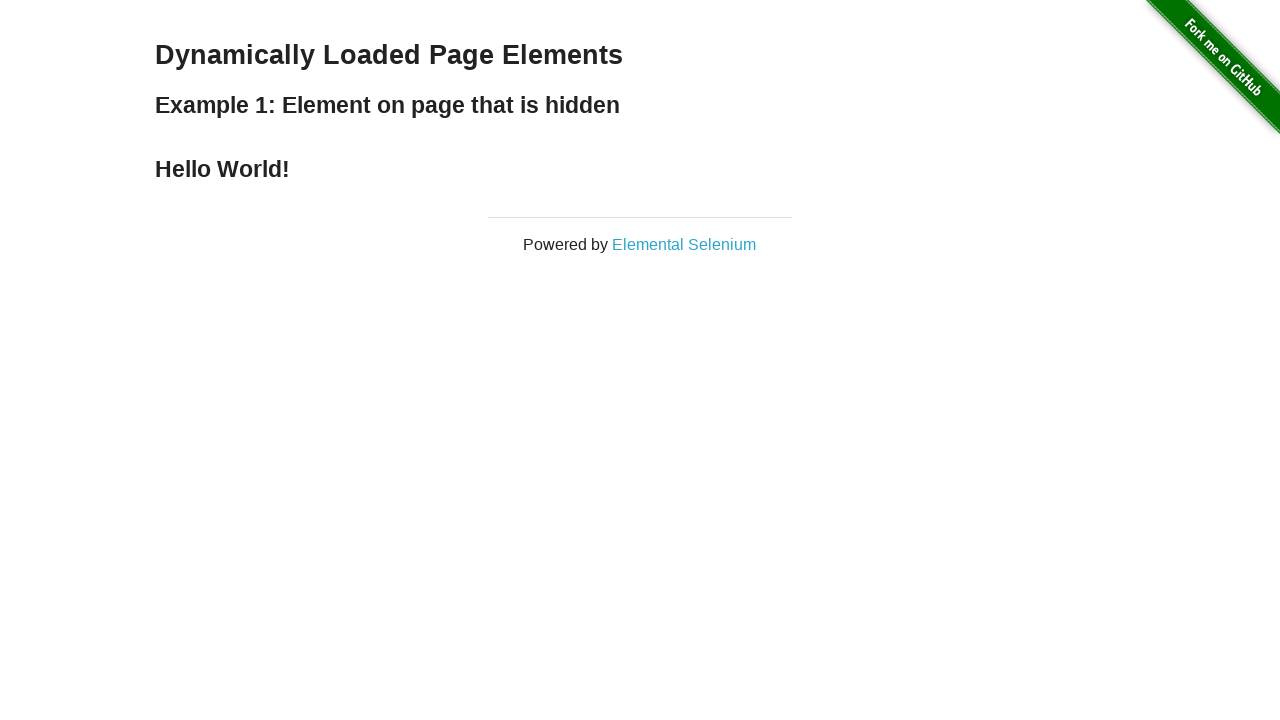

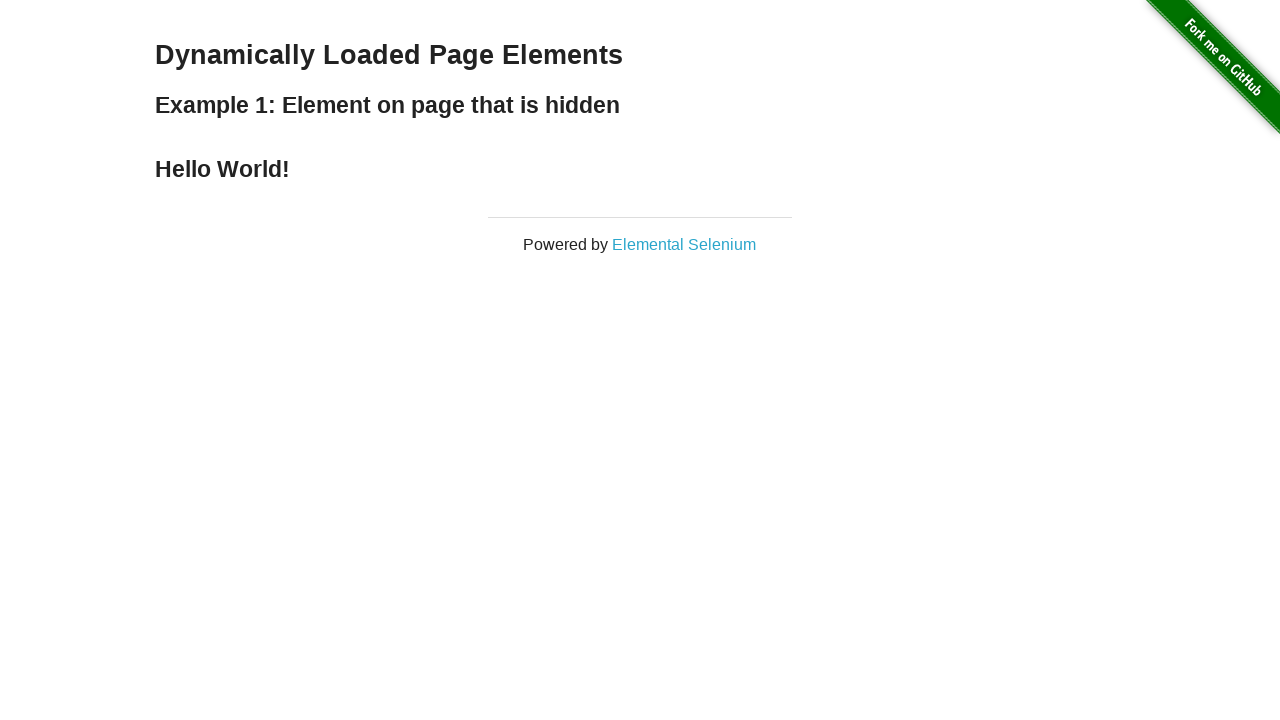